Tests iframe interaction by scrolling to bottom, switching to iframe context, clicking a link, and verifying subscriber count text

Starting URL: https://rahulshettyacademy.com/AutomationPractice

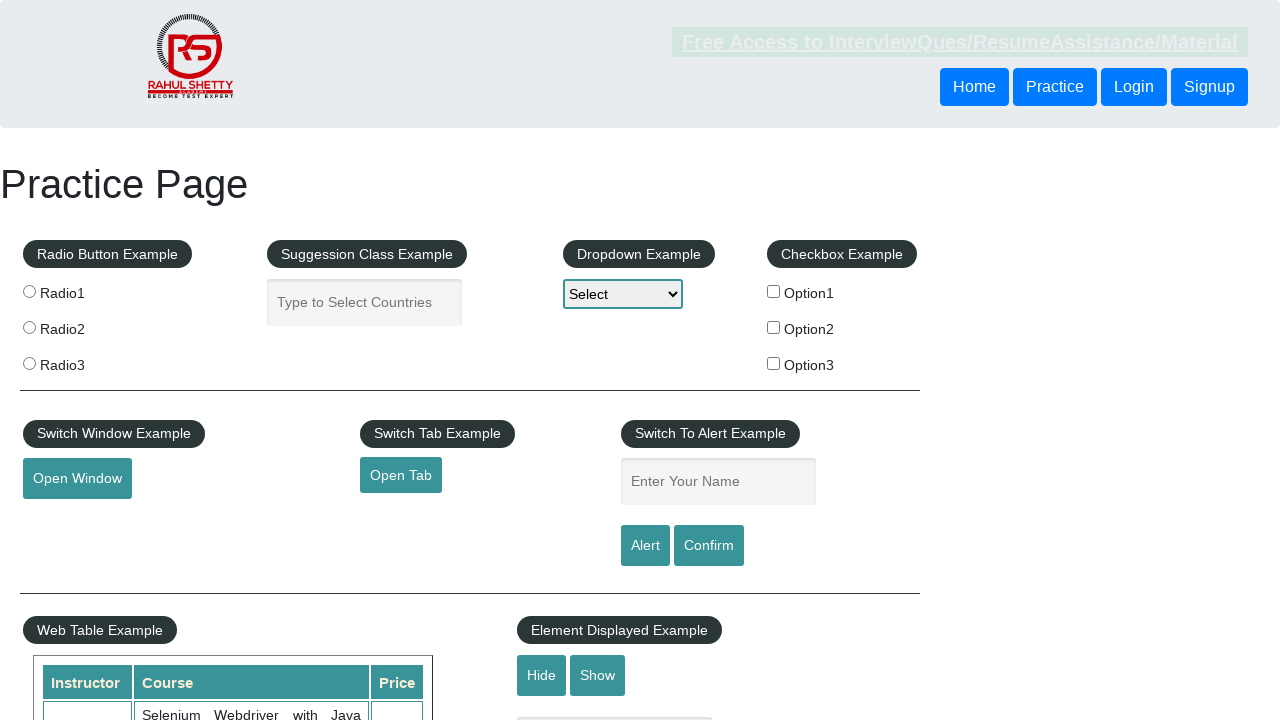

Scrolled to bottom of page using End key
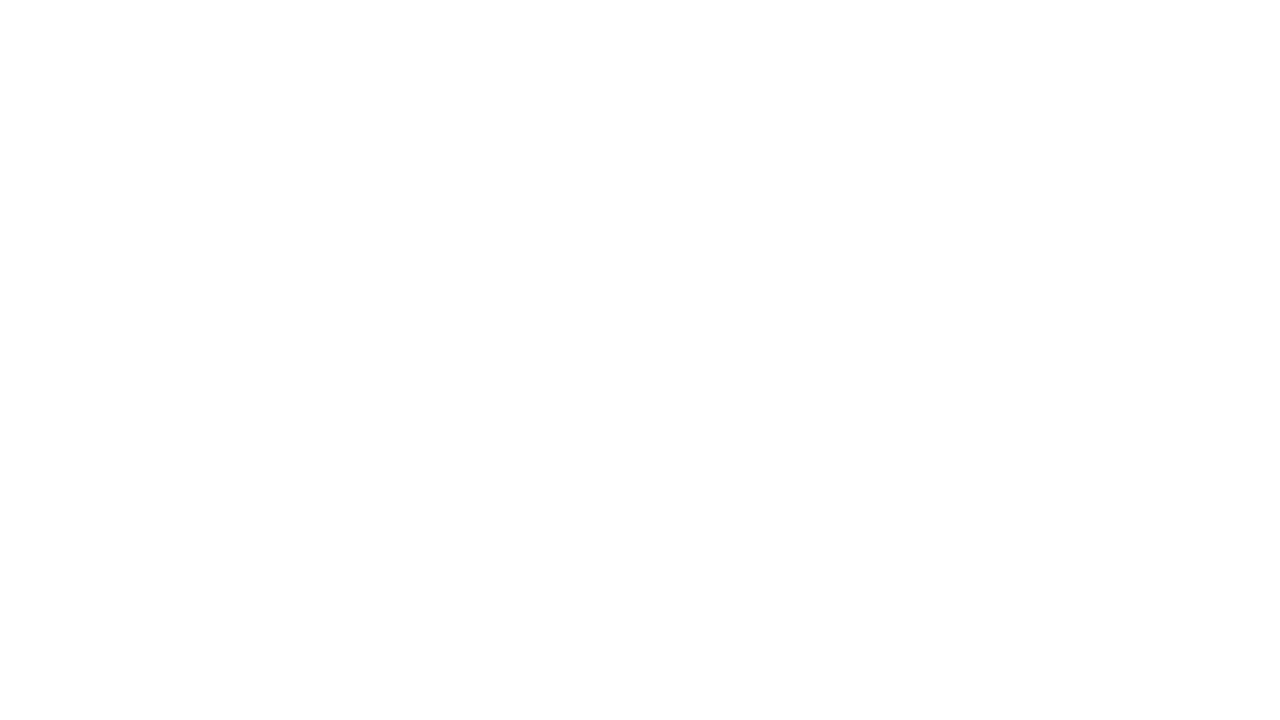

Located iframe with id 'courses-iframe'
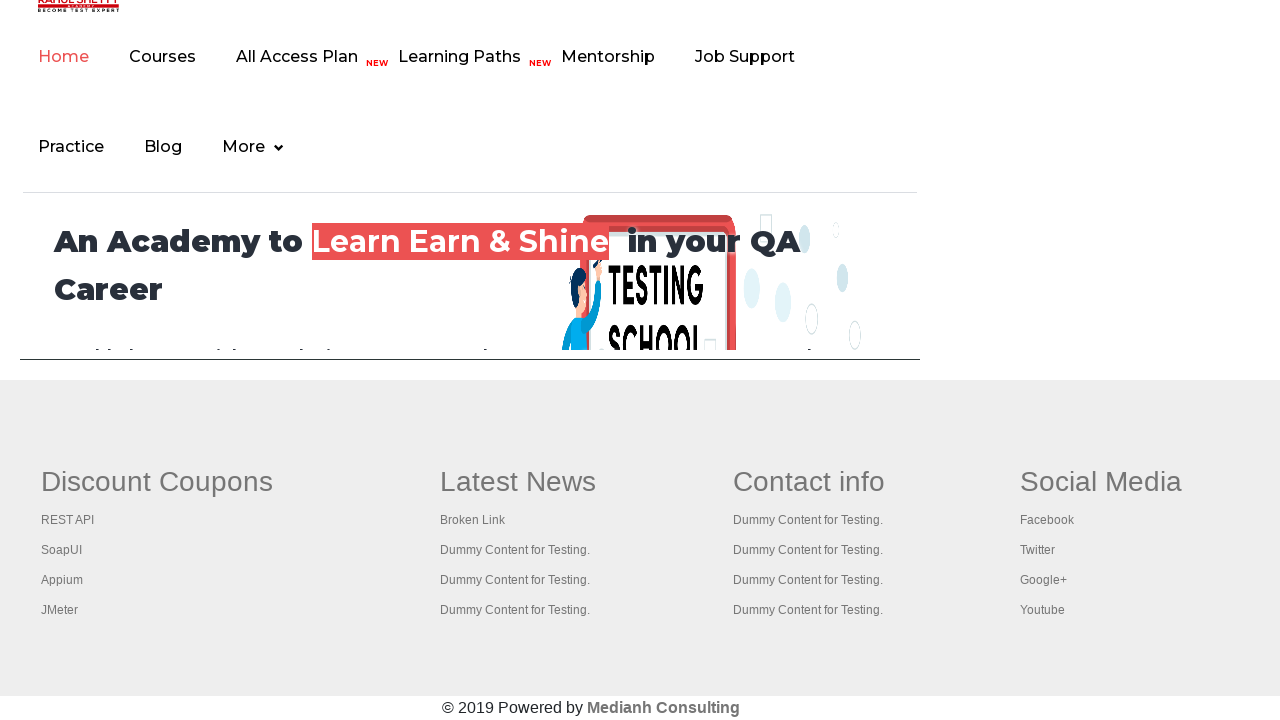

Clicked lifetime access link inside iframe at (307, 57) on #courses-iframe >> internal:control=enter-frame >> li a[href="lifetime-access"]:
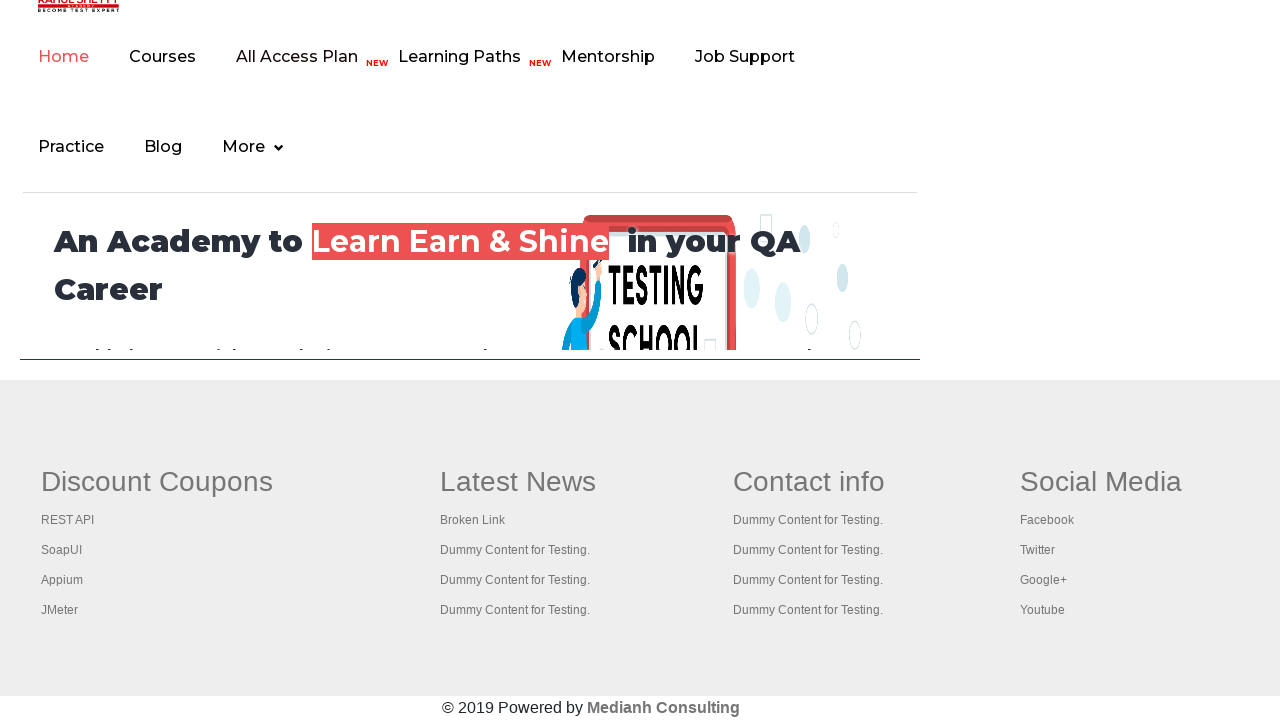

Retrieved subscriber count text from iframe heading
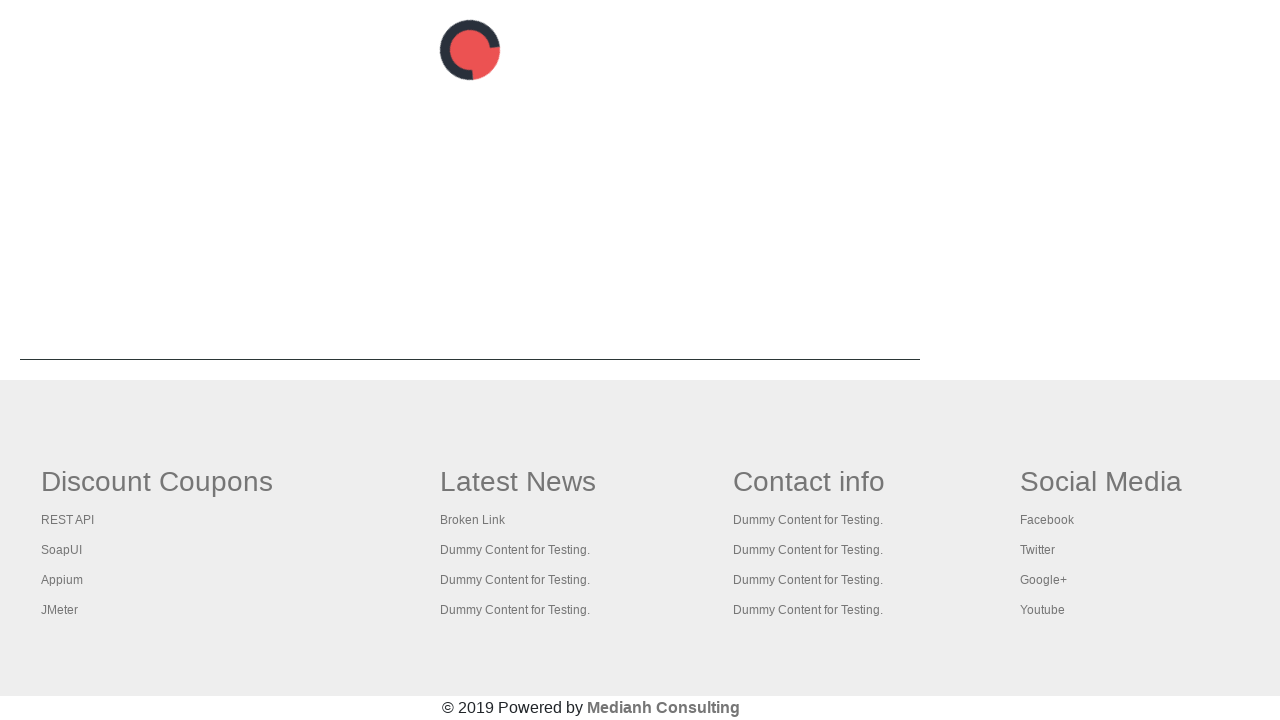

Extracted subscriber number from text: 13522
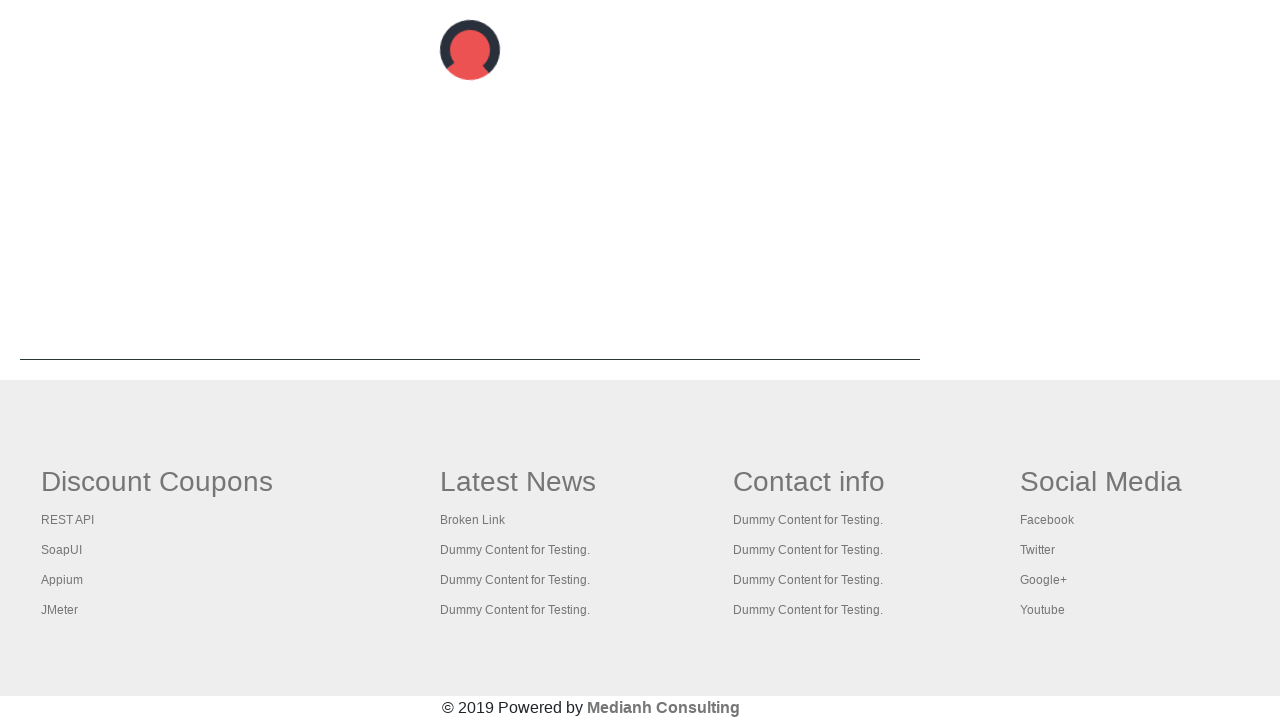

Verified subscriber count equals 13522
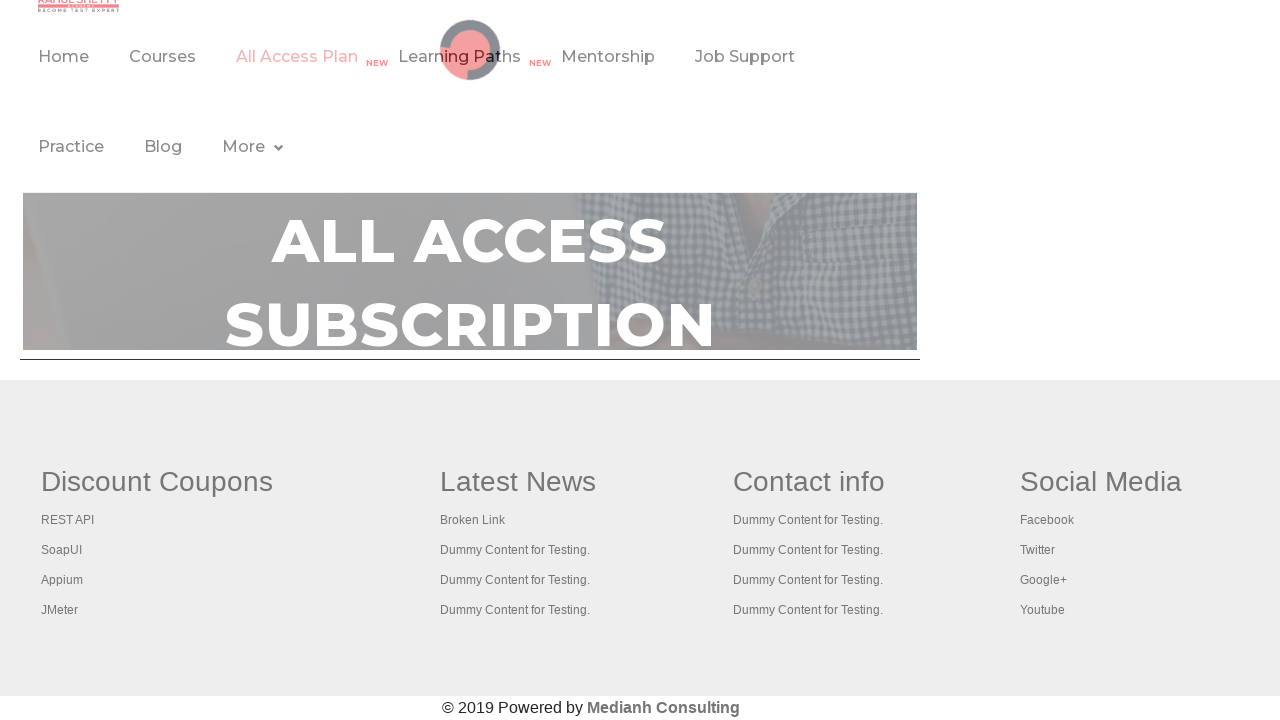

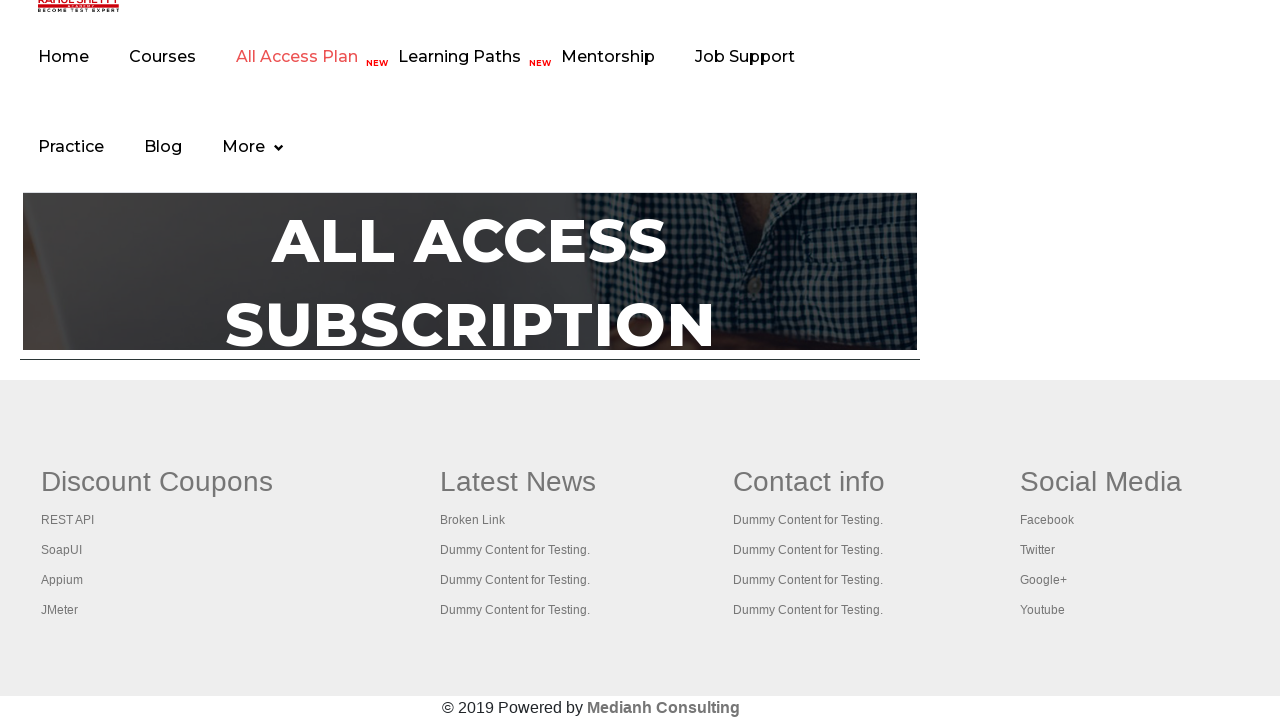